Tests JavaScript alert by clicking the alert button and accepting the dialog

Starting URL: https://popageorgianvictor.github.io/PUBLISHED-WEBPAGES/alert_confirm_prompt

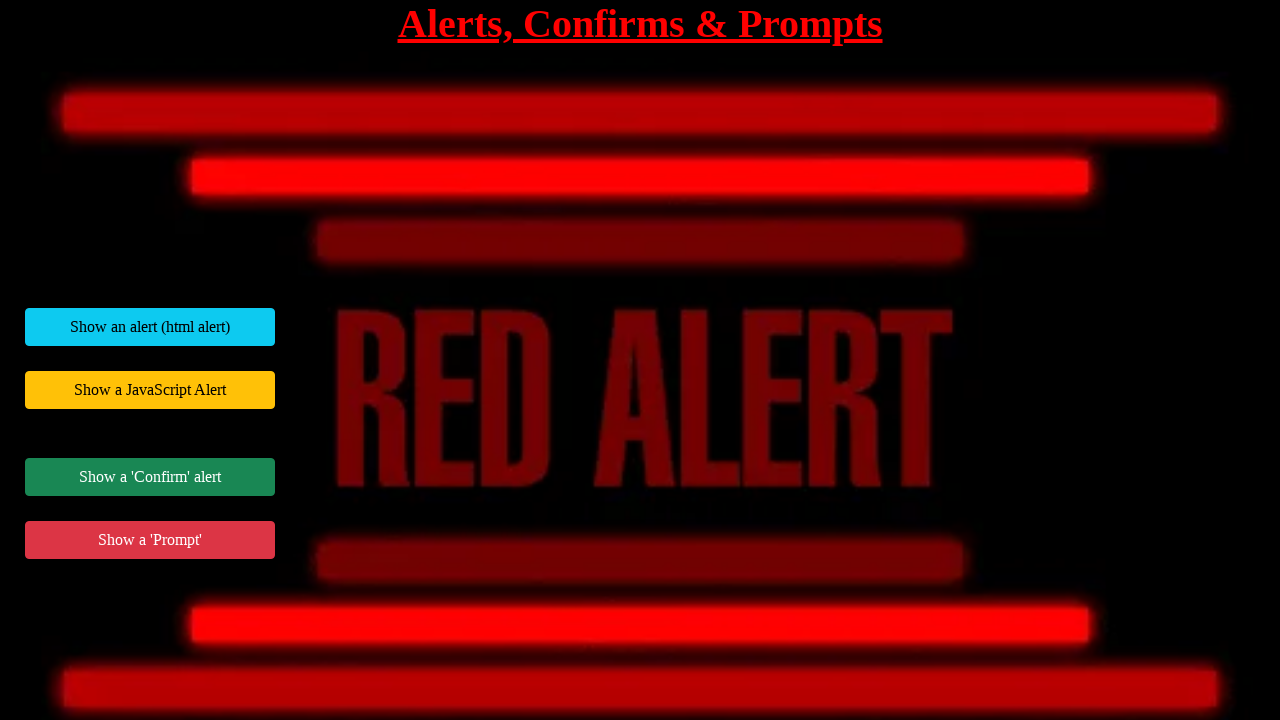

Set up dialog handler to accept alerts
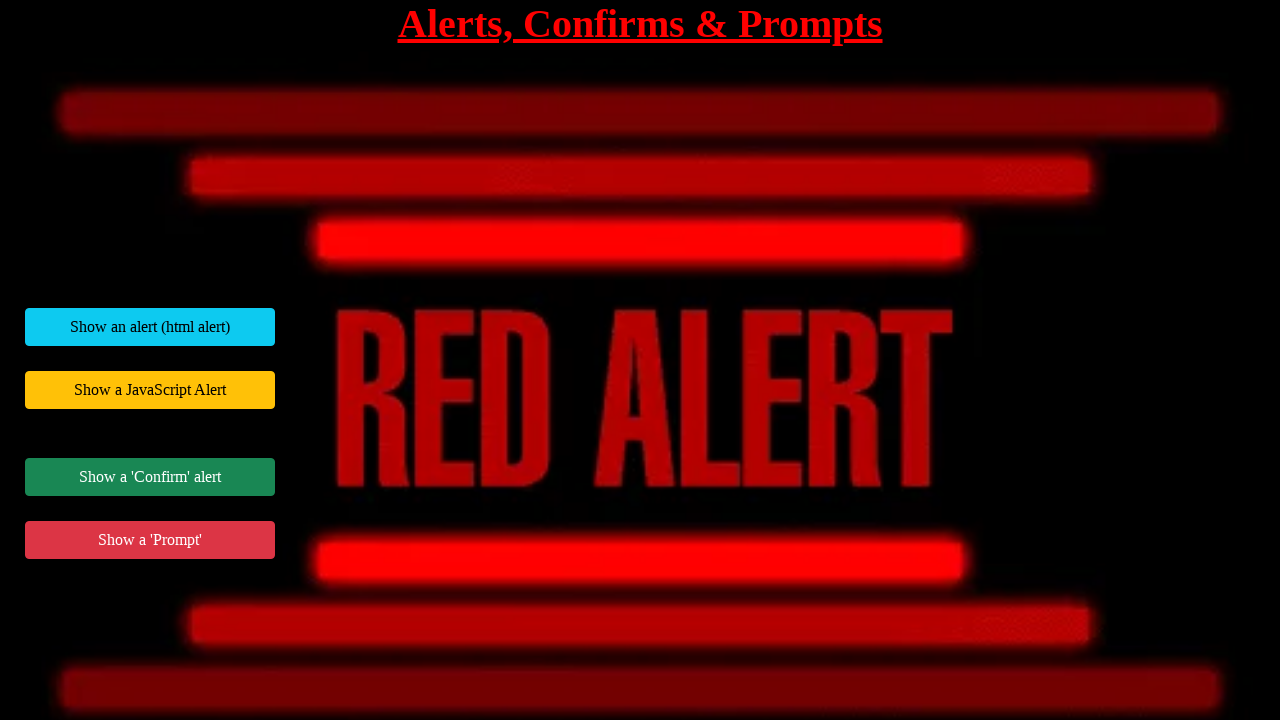

Clicked JavaScript alert button at (150, 390) on #jsAlertExample button
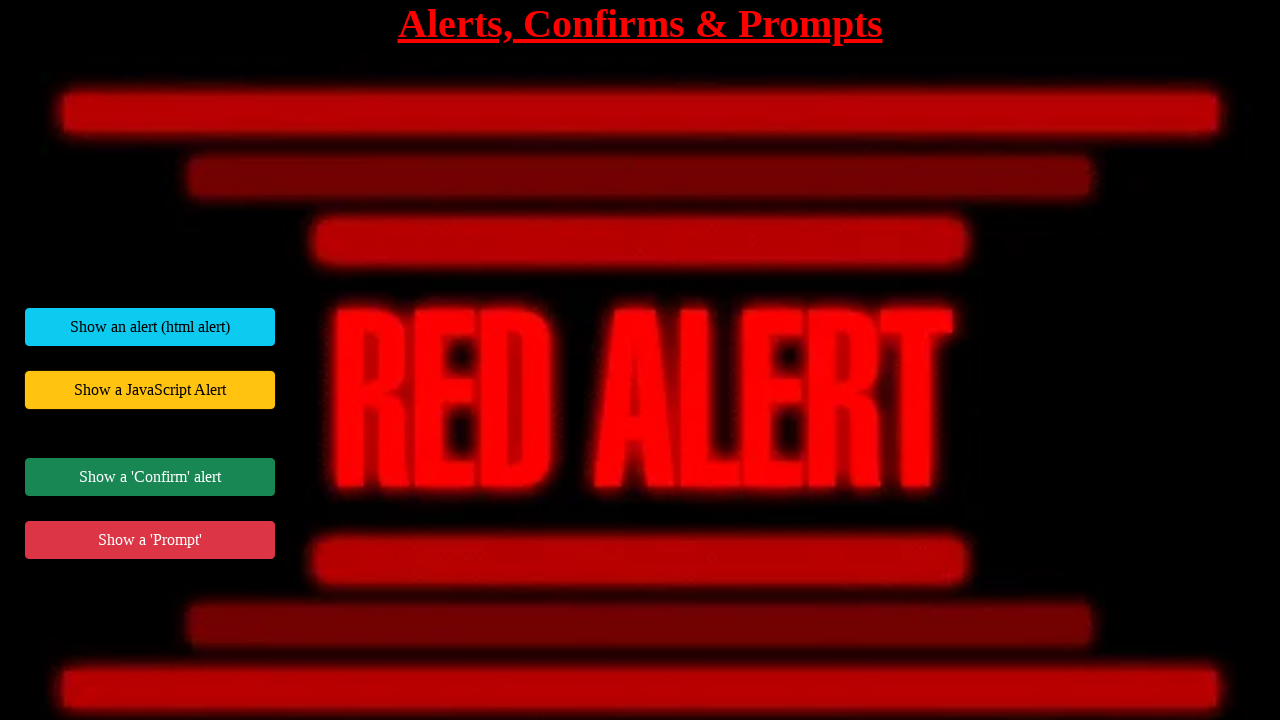

Waited for dialog to be handled
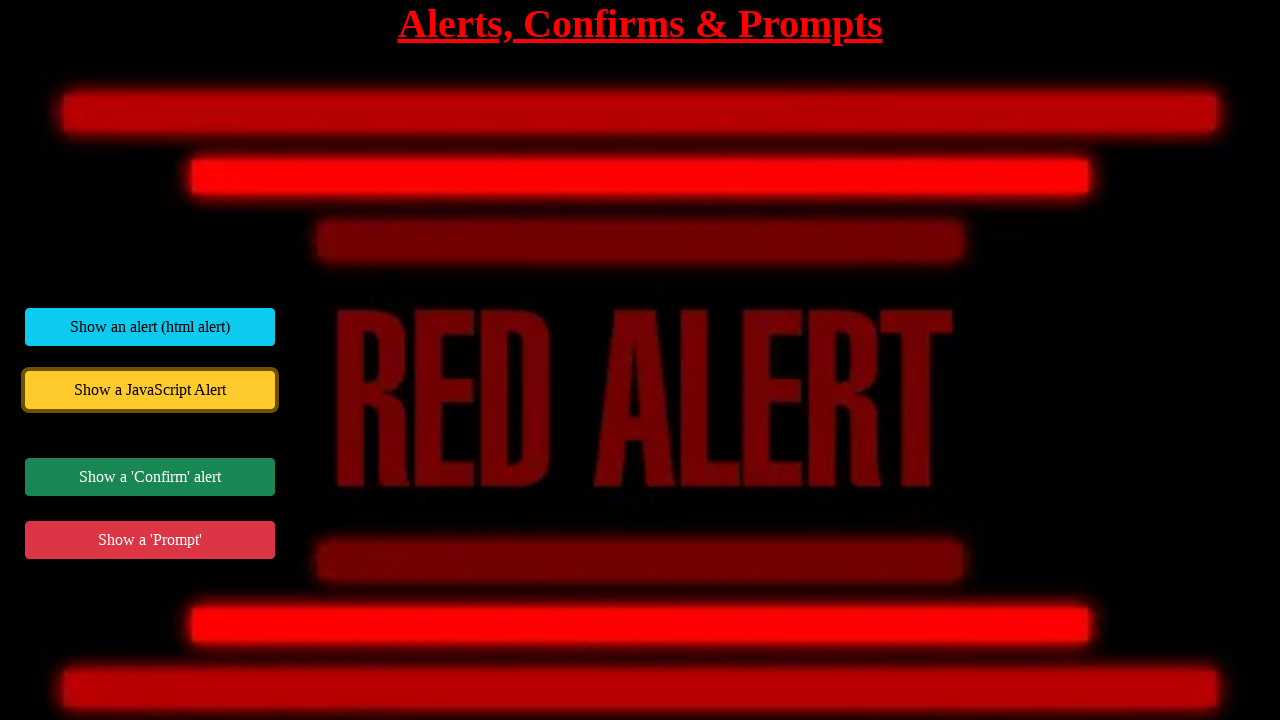

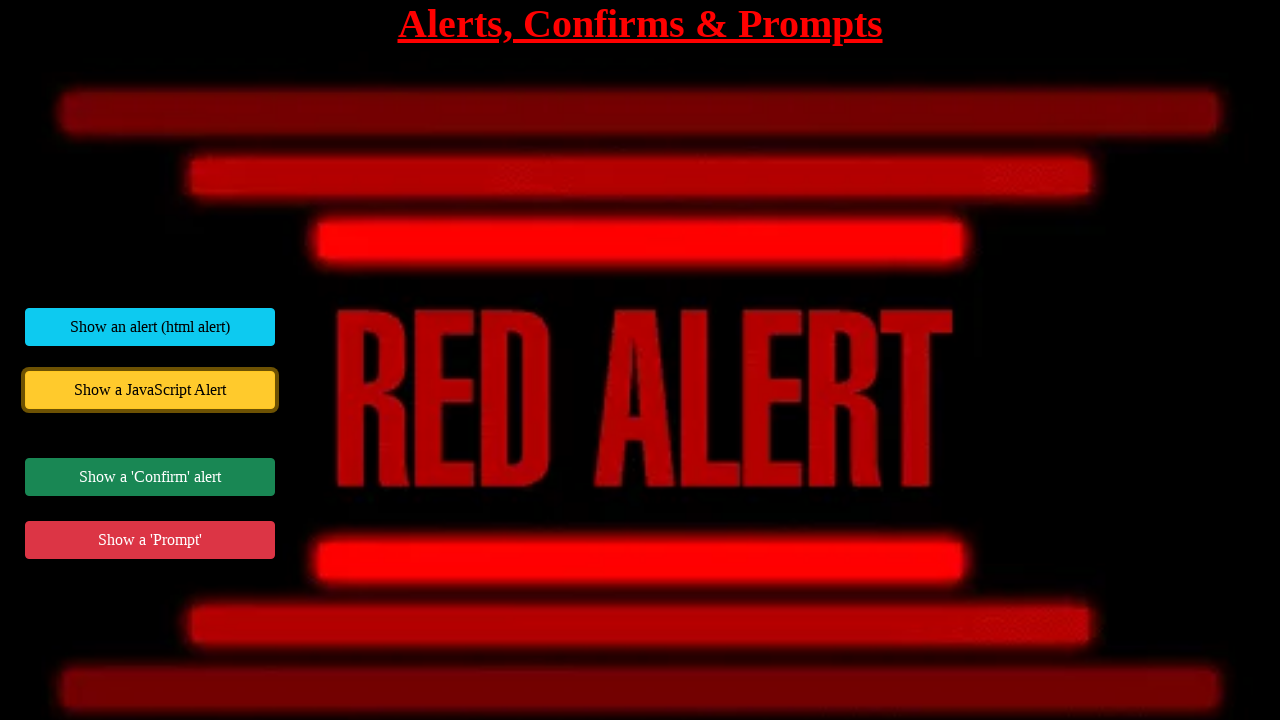